Tests clicking the prompt box button, entering text in the prompt dialog, and verifying the result is displayed

Starting URL: https://demoqa.com/alerts

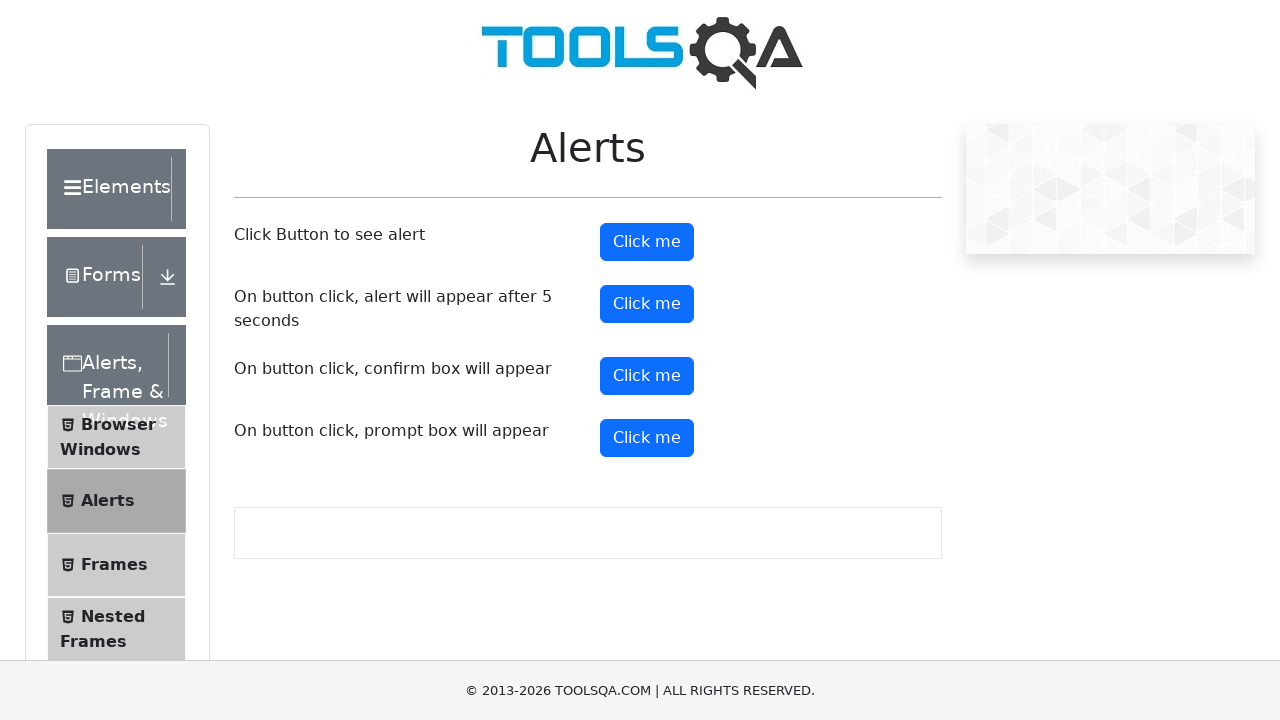

Set up dialog handler to accept prompt with 'John Doe'
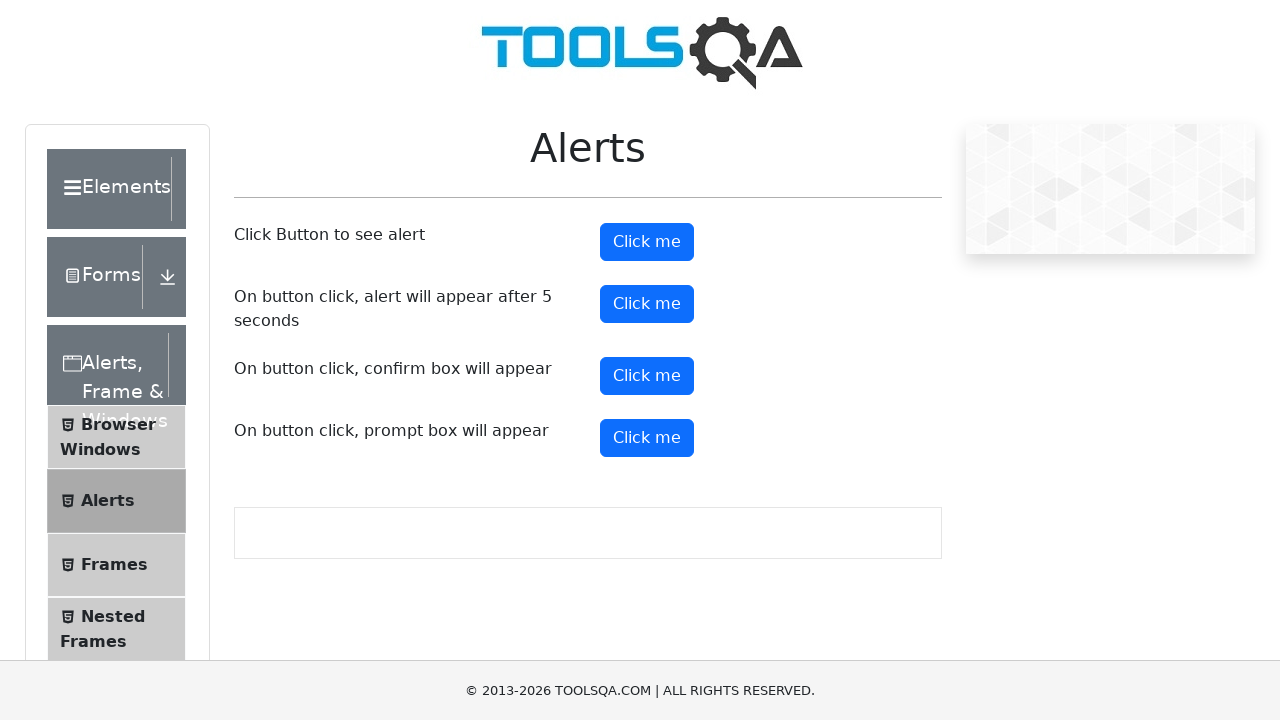

Clicked the prompt button at (647, 438) on #promtButton
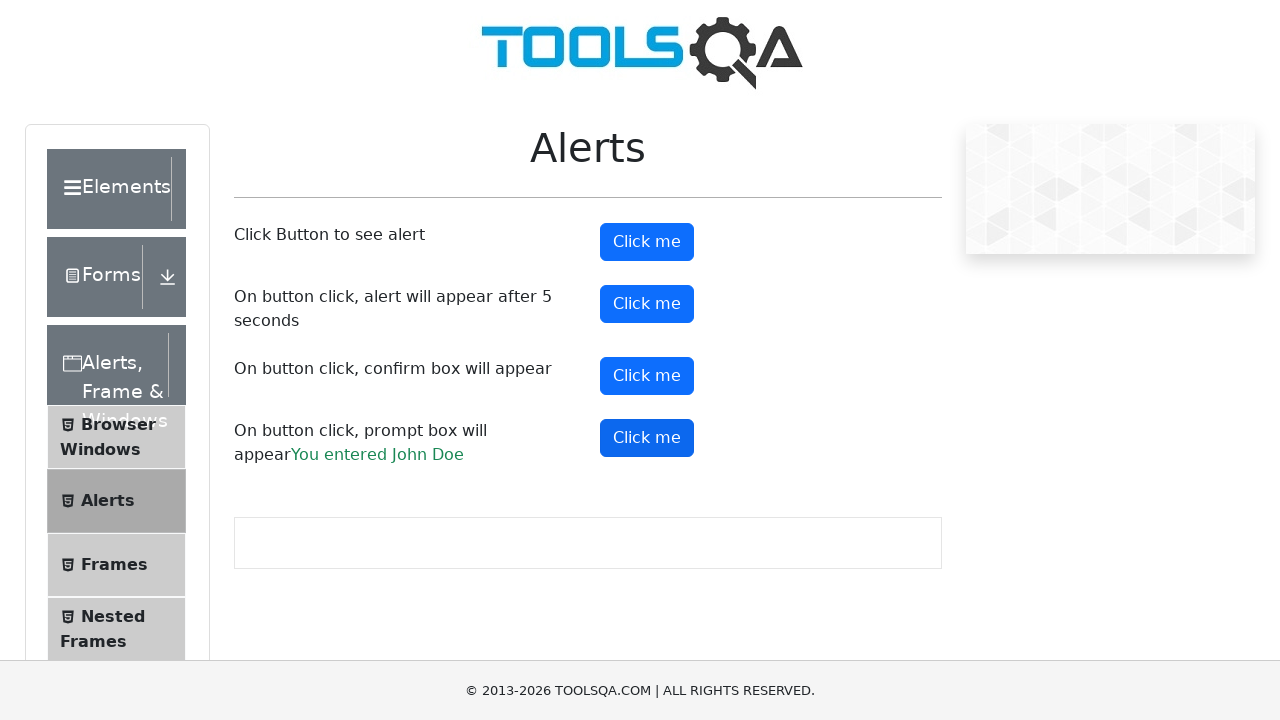

Waited for prompt result to be displayed
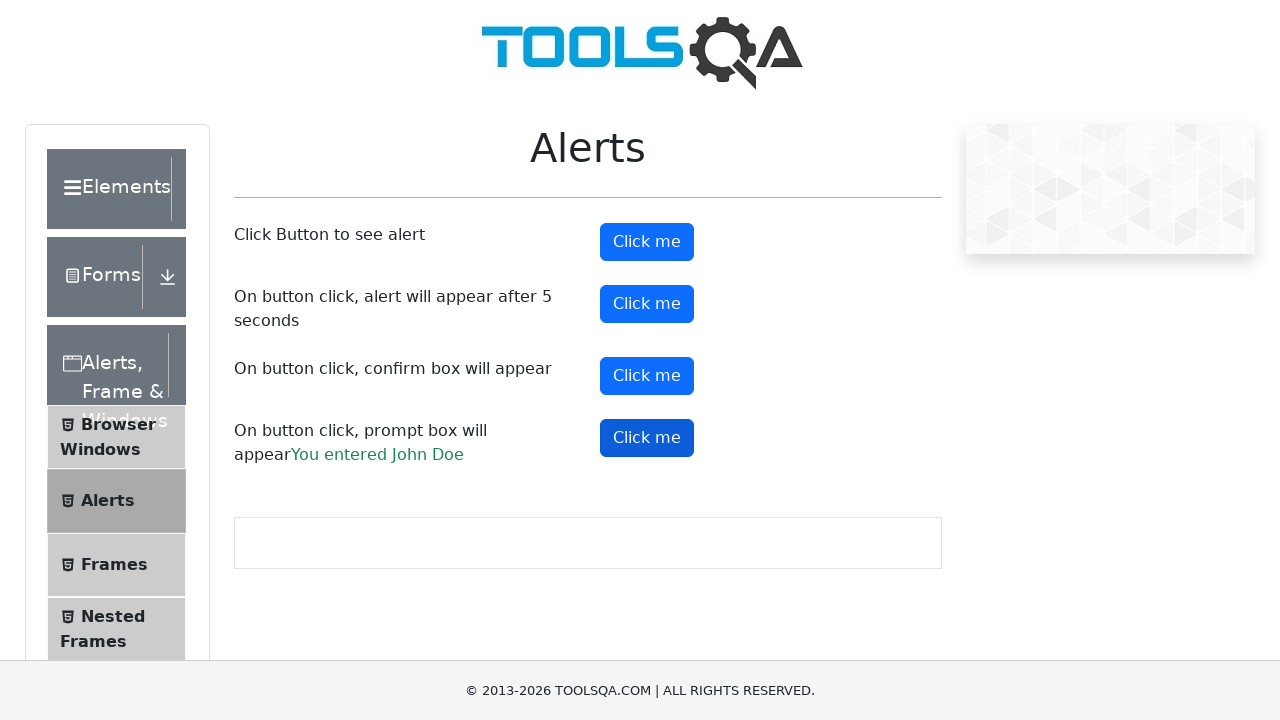

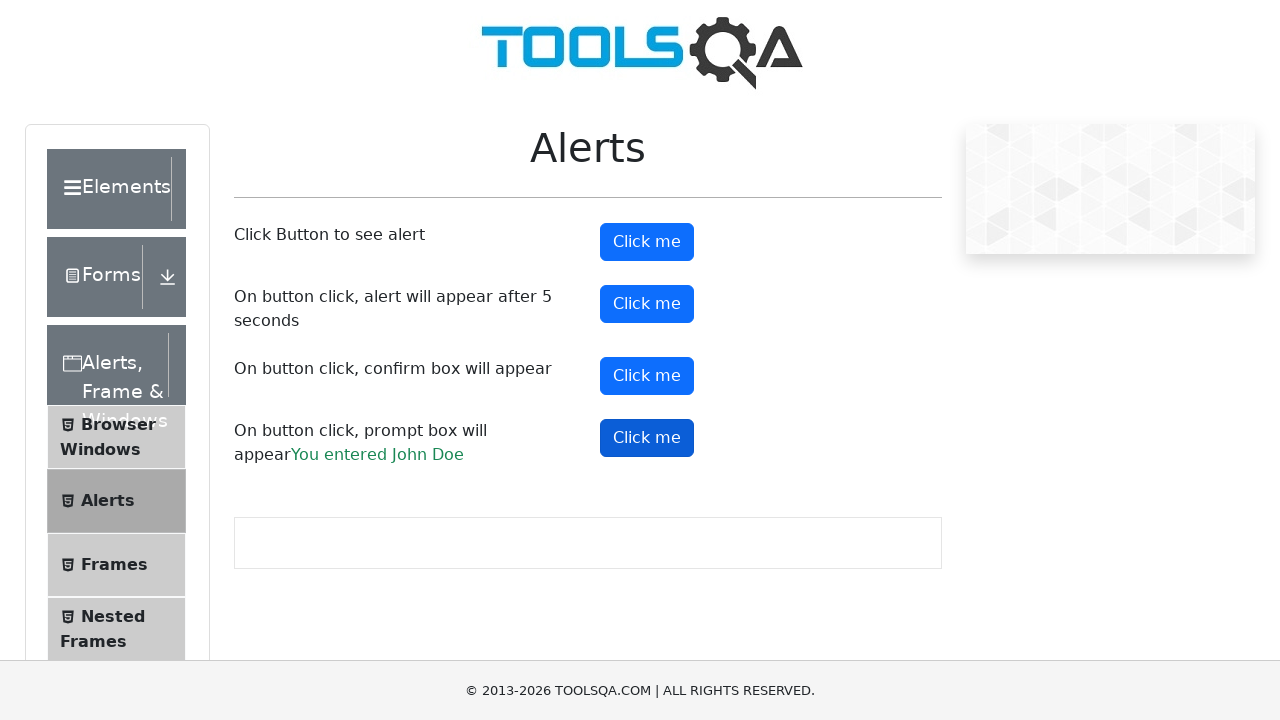